Tests adding a new customer through the bank manager interface by filling in customer details and verifying the customer appears in the customer list

Starting URL: https://www.globalsqa.com/angularJs-protractor/BankingProject

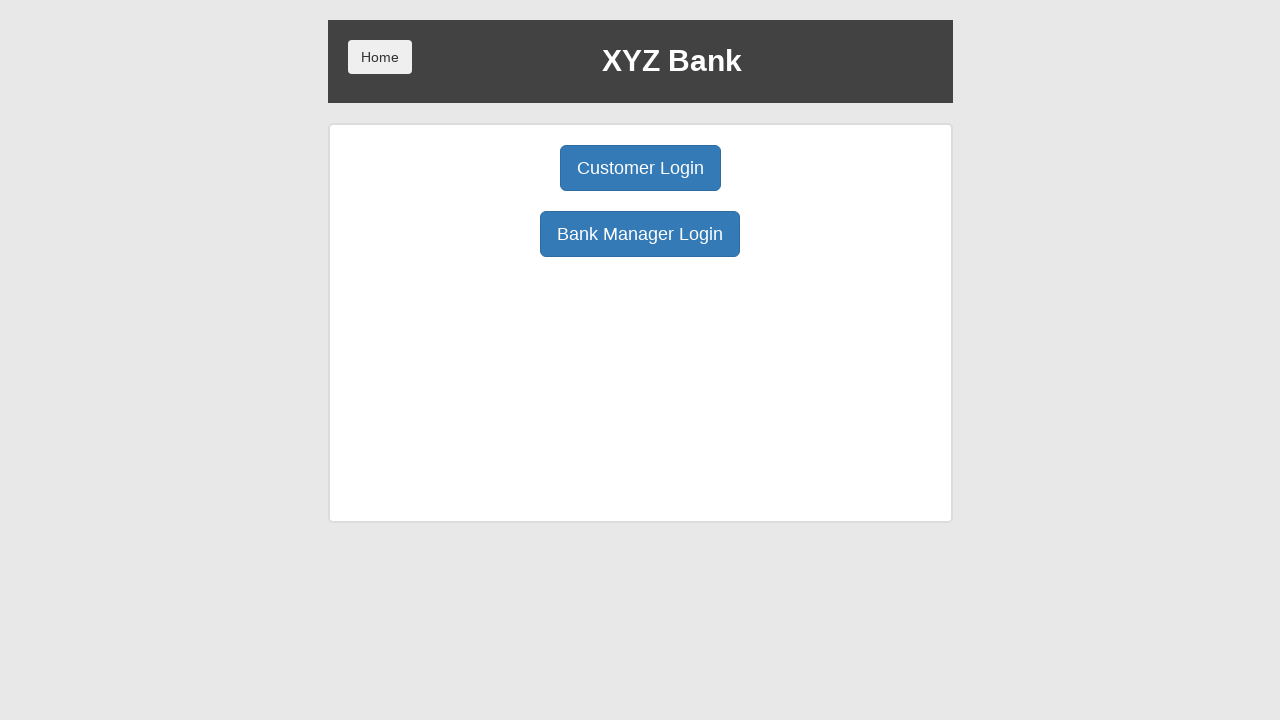

Clicked Bank Manager Login button at (640, 234) on button:has-text('Bank Manager Login')
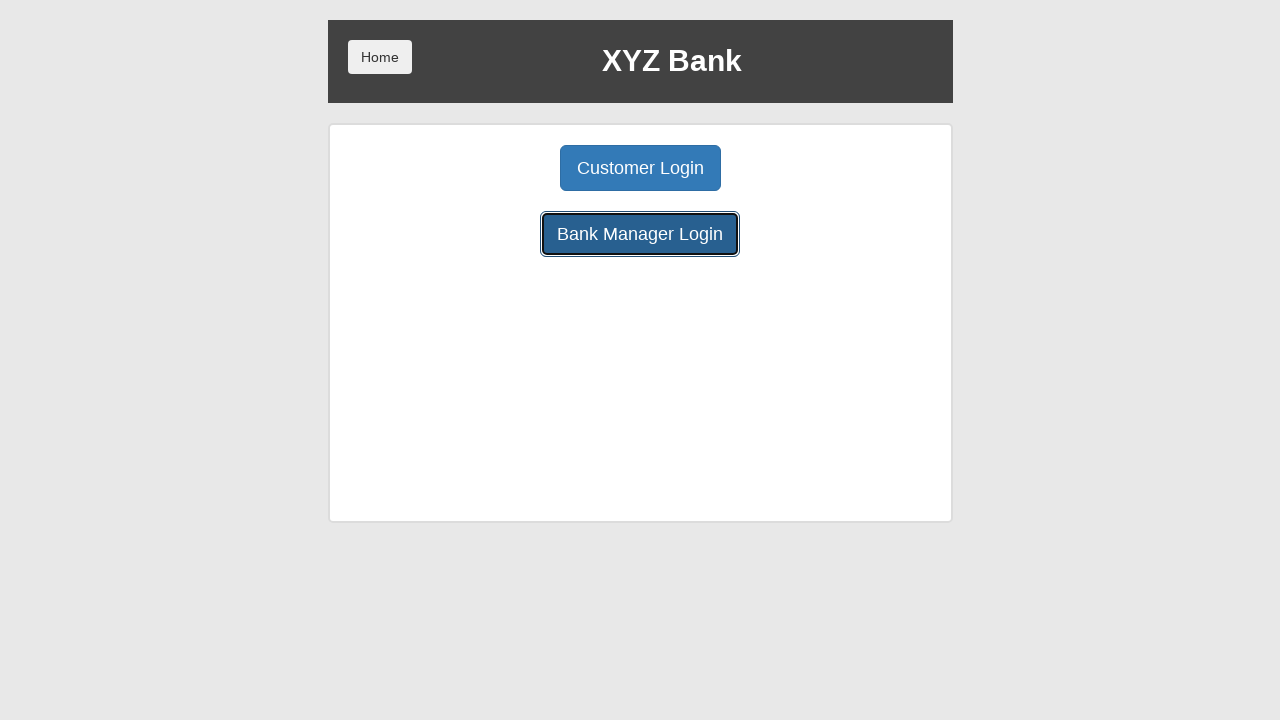

Clicked Add Customer tab at (502, 168) on button:has-text('Add Customer')
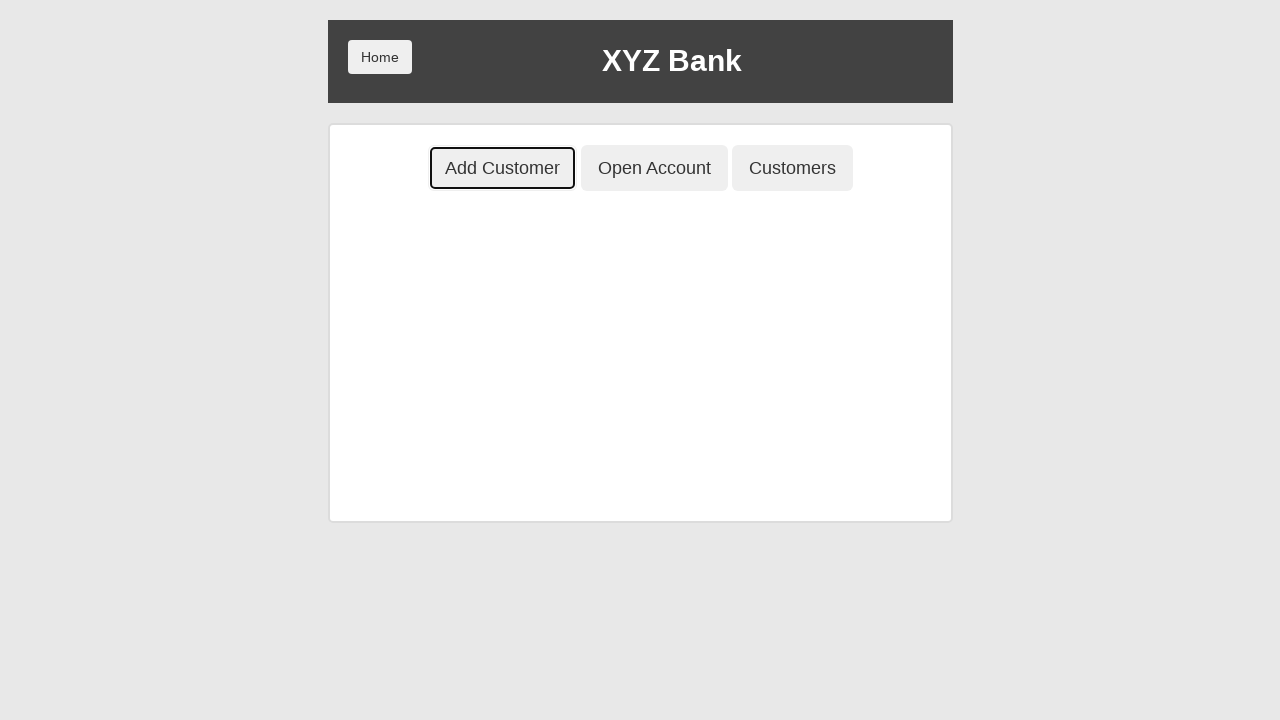

Filled First Name field with 'John' on input[placeholder='First Name']
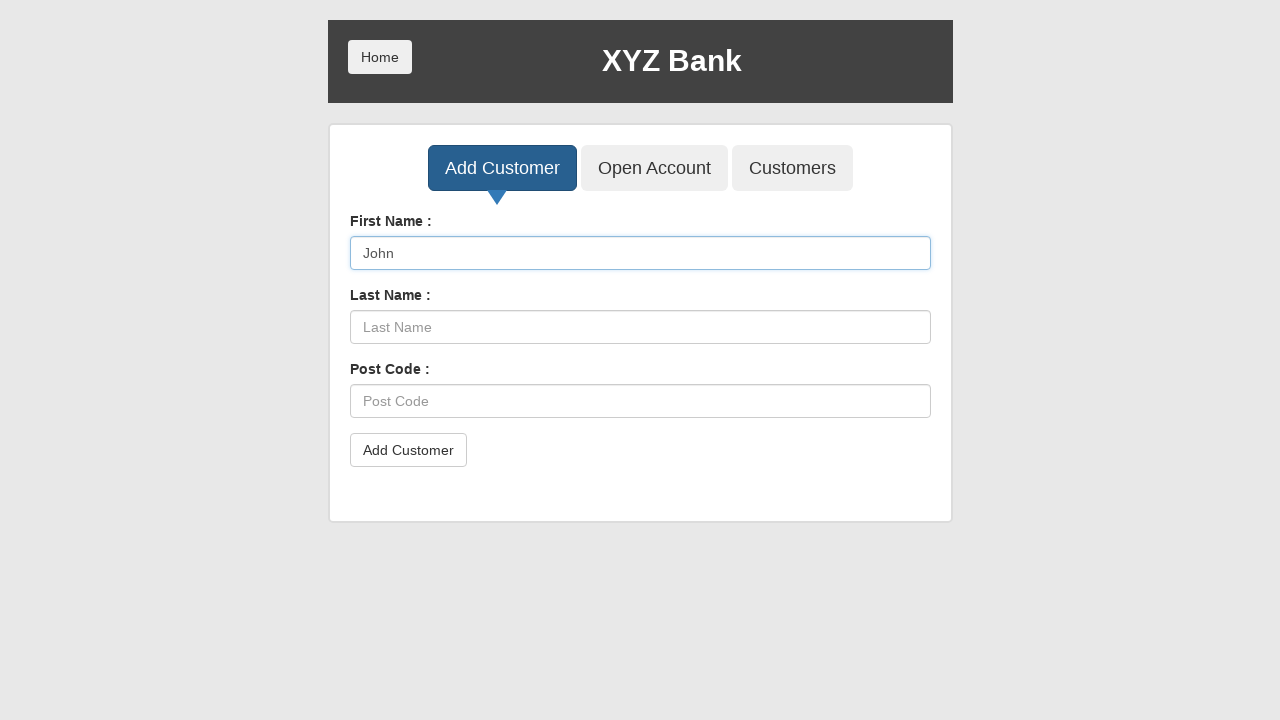

Filled Last Name field with 'Smith' on input[placeholder='Last Name']
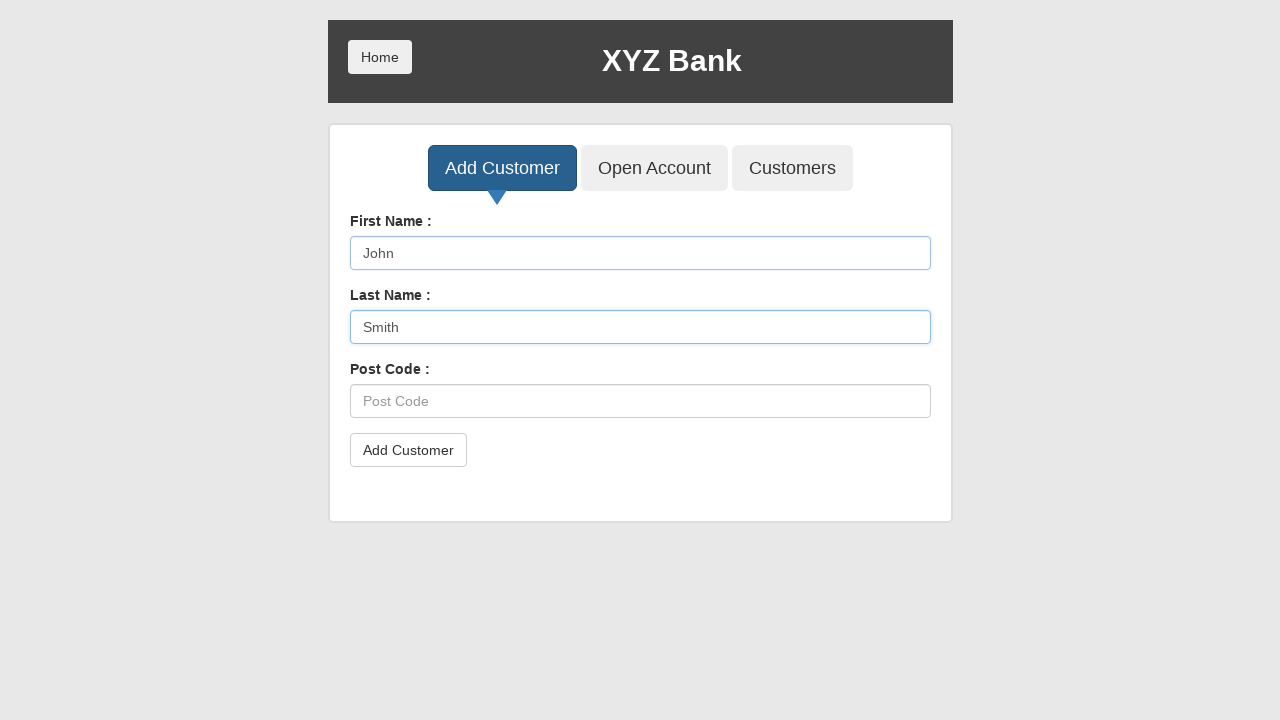

Filled Post Code field with '98765' on input[placeholder='Post Code']
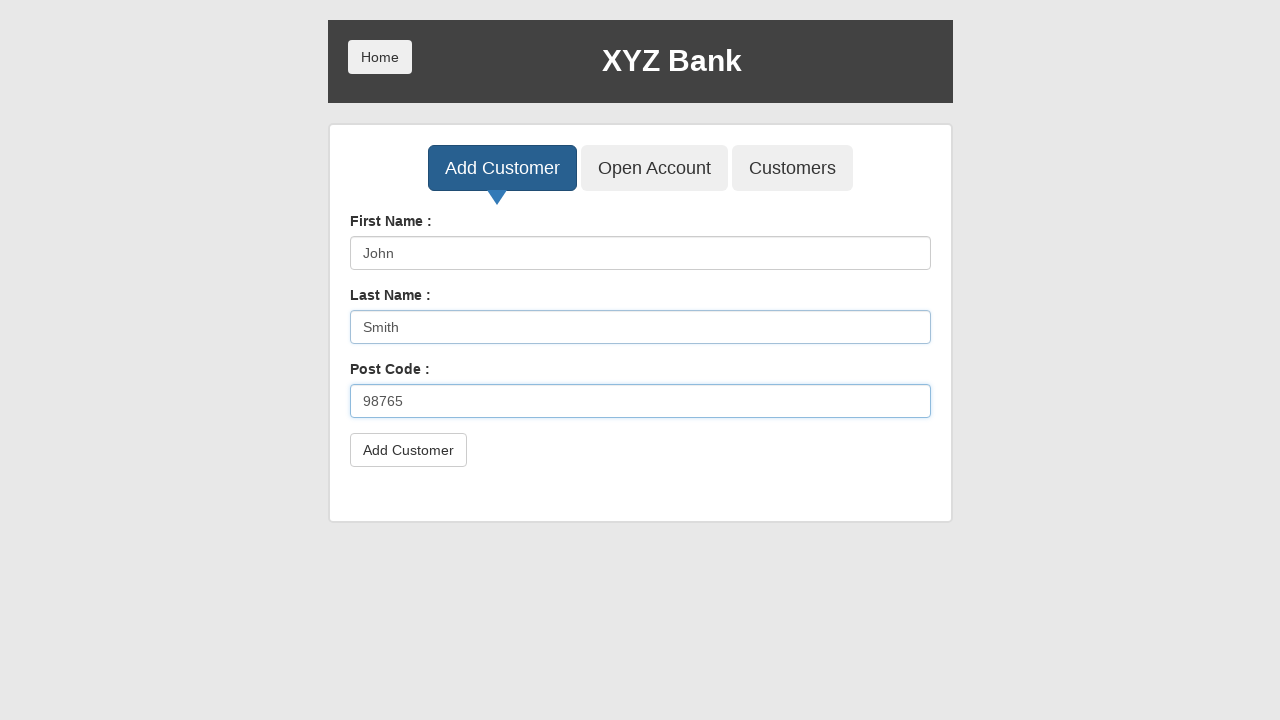

Clicked Add Customer submit button at (408, 450) on button[type='submit']:has-text('Add Customer')
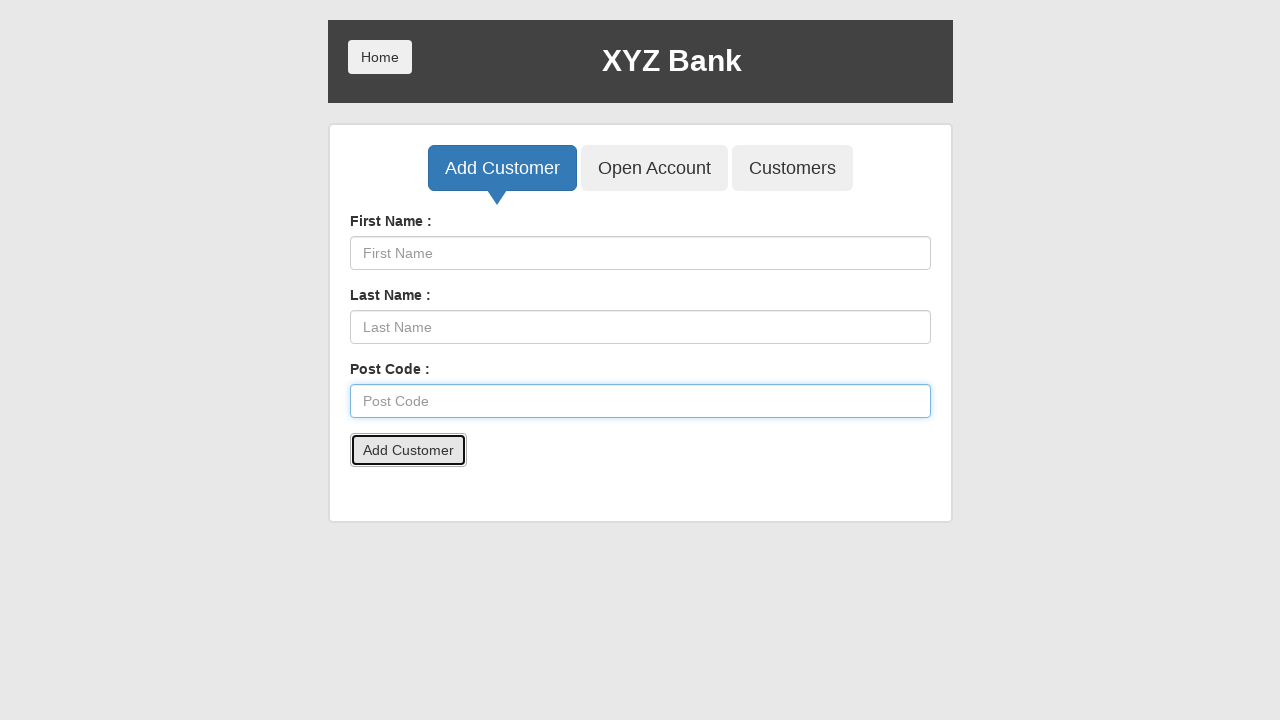

Set up alert handler to accept confirmation dialogs
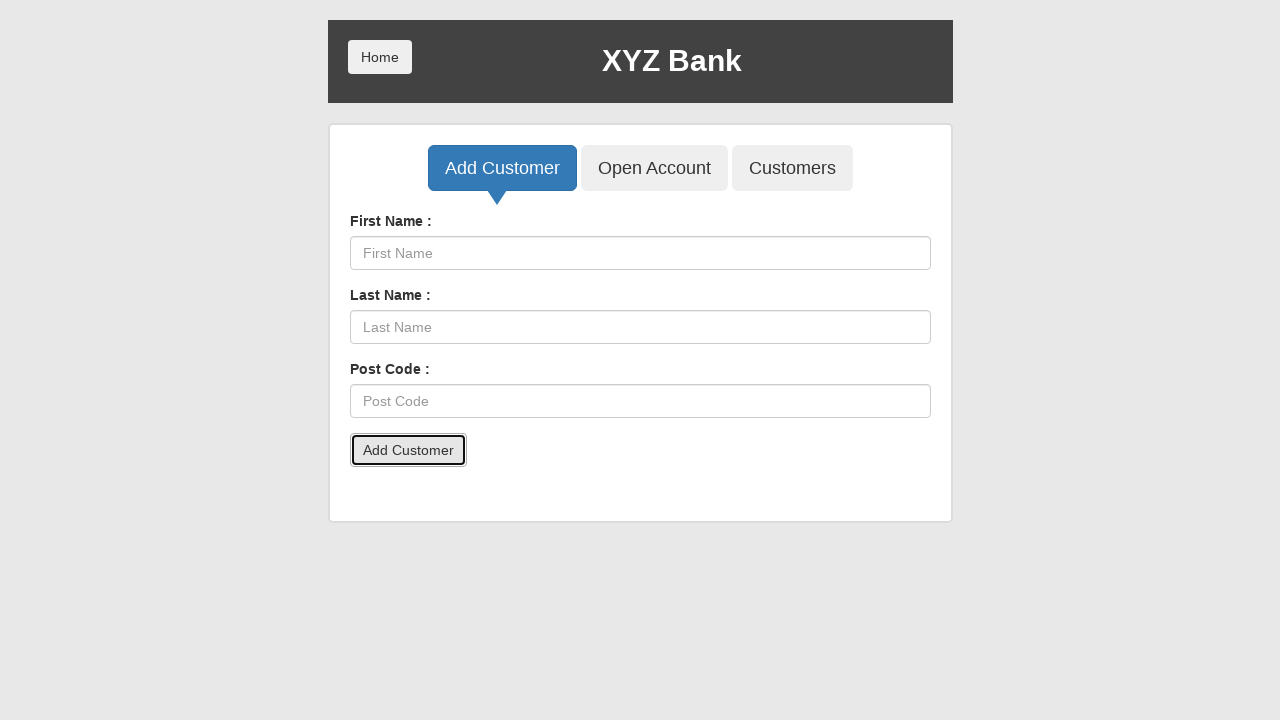

Clicked Customers tab to verify customer was added at (792, 168) on button:has-text('Customers')
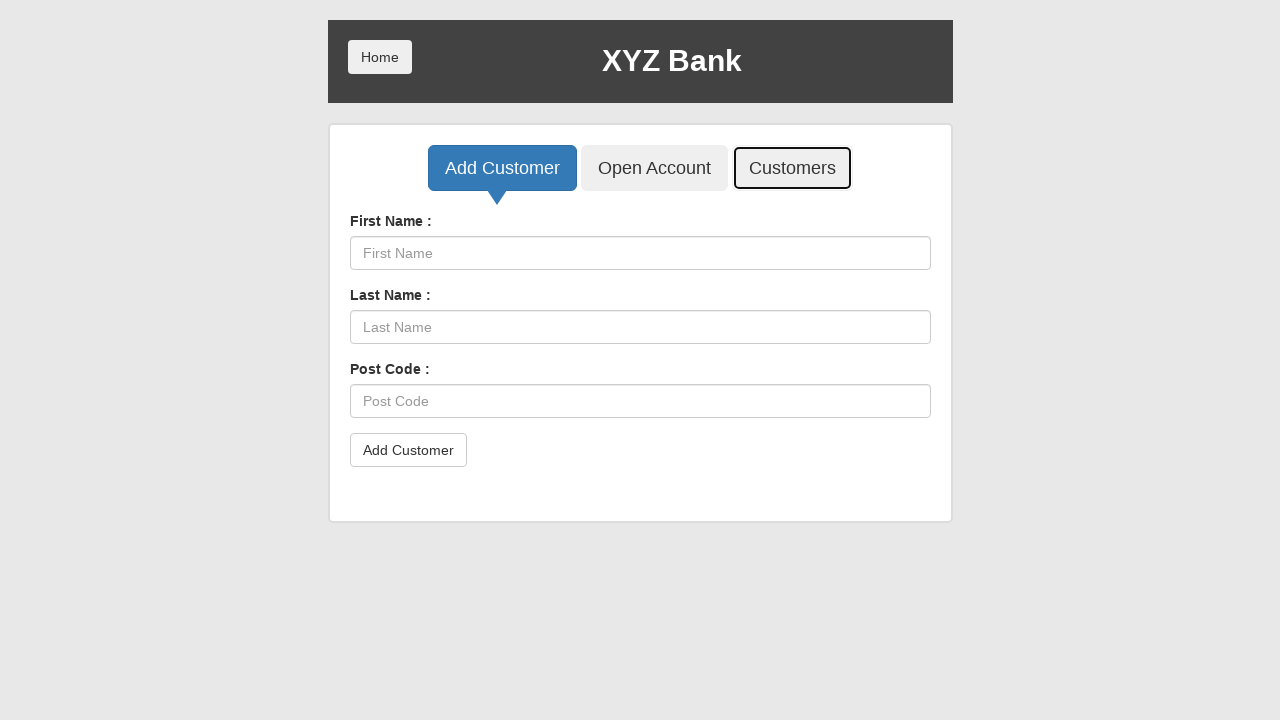

Filled Search Customer field with post code '98765' on input[placeholder='Search Customer']
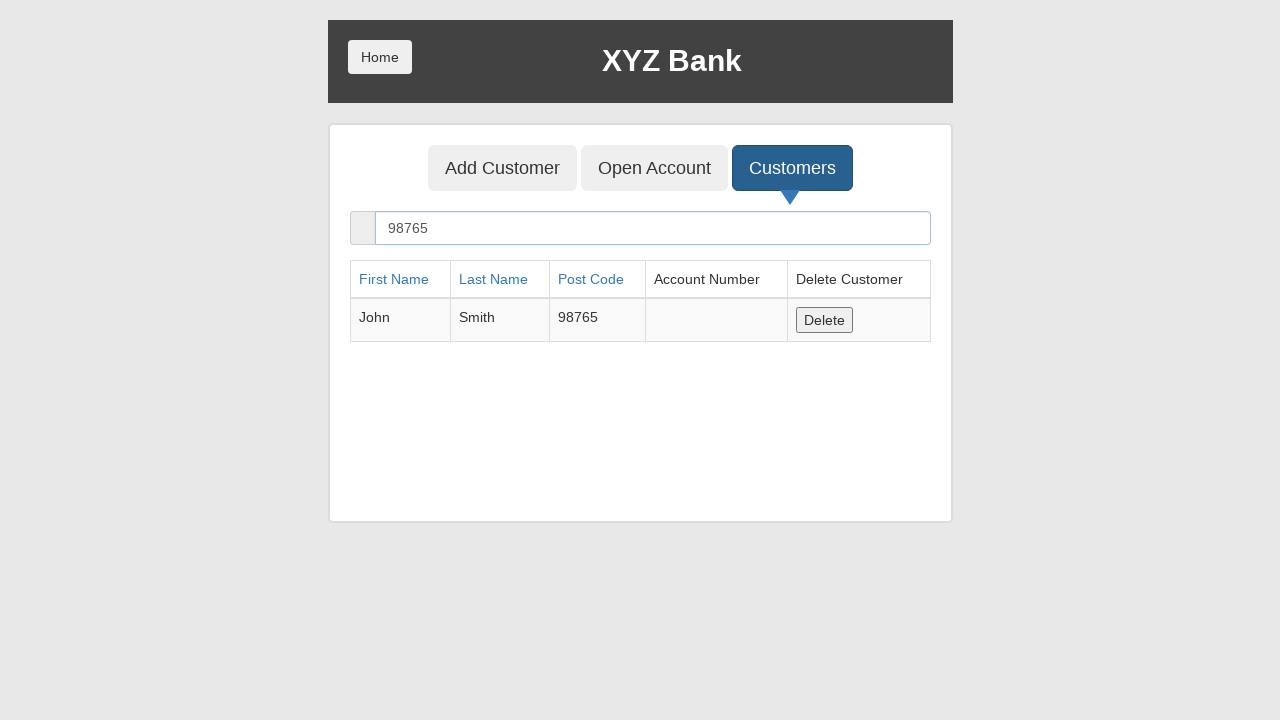

Verified customer with post code '98765' appears in customer list
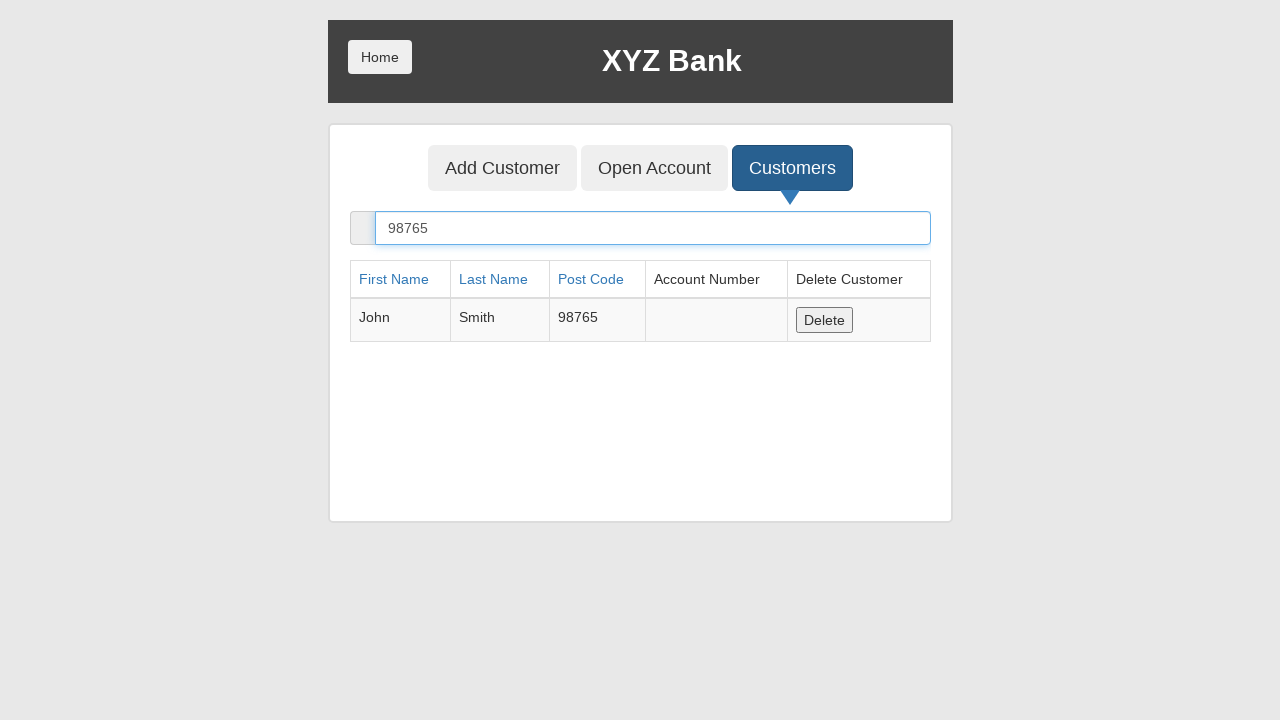

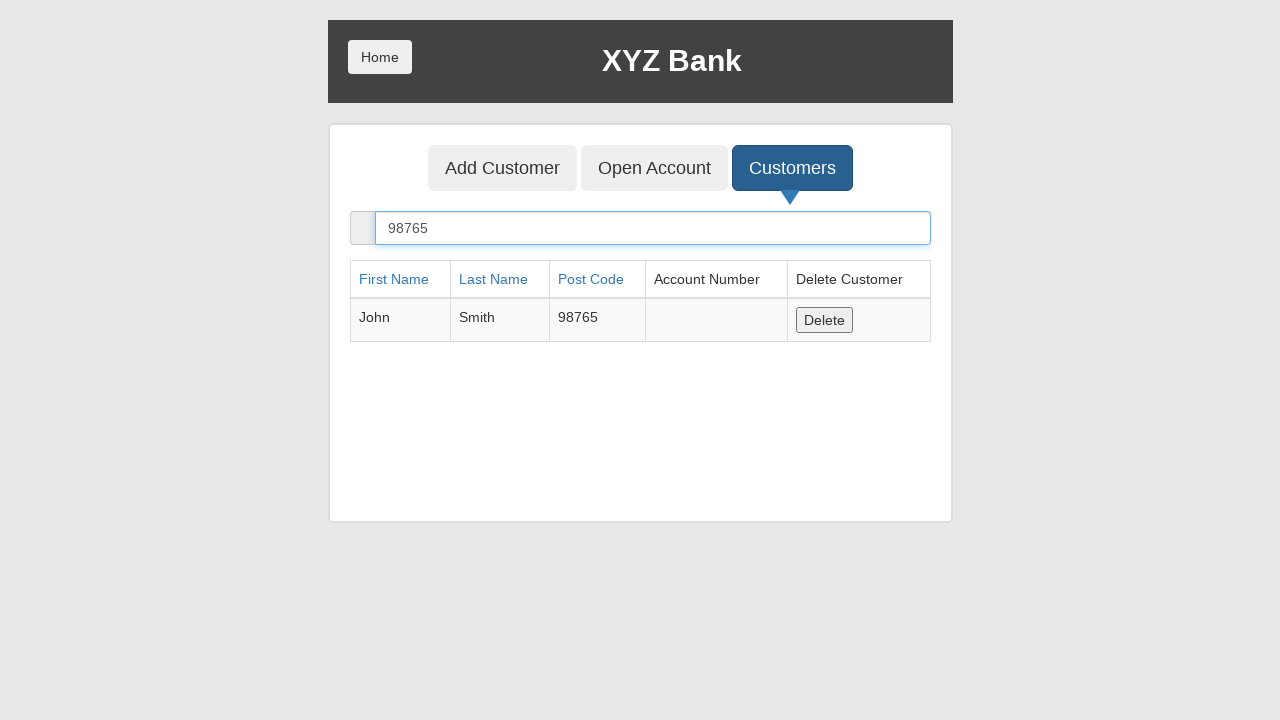